Navigates to a YouTube video page and clicks the play button to start video playback, then waits for a period to simulate watching the video.

Starting URL: https://www.youtube.com/watch?v=dQw4w9WgXcQ

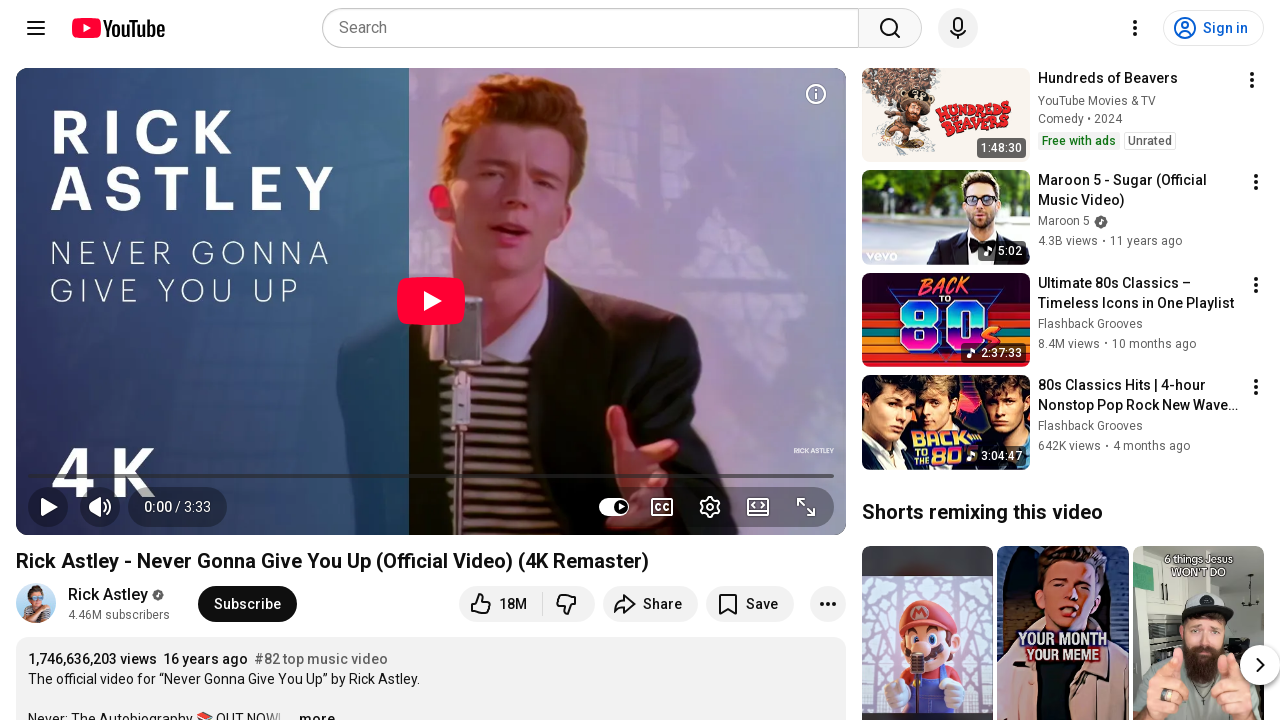

Navigated to YouTube video page
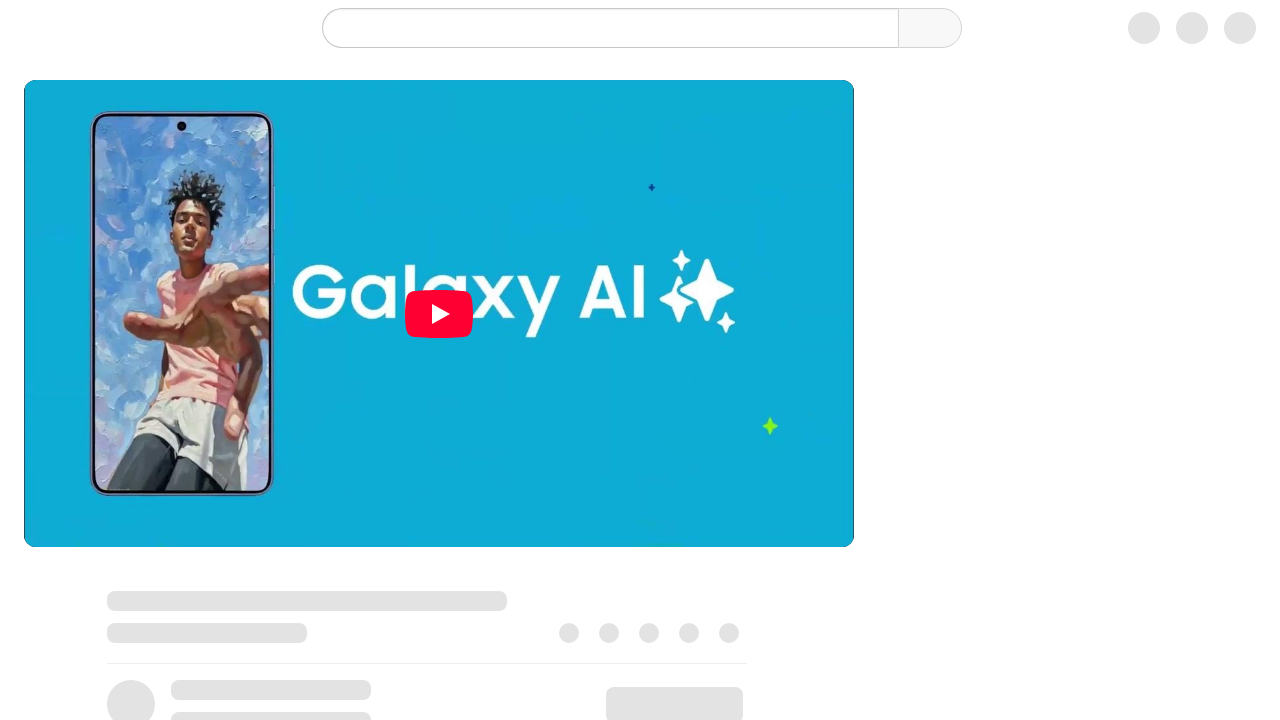

Waited for page to load
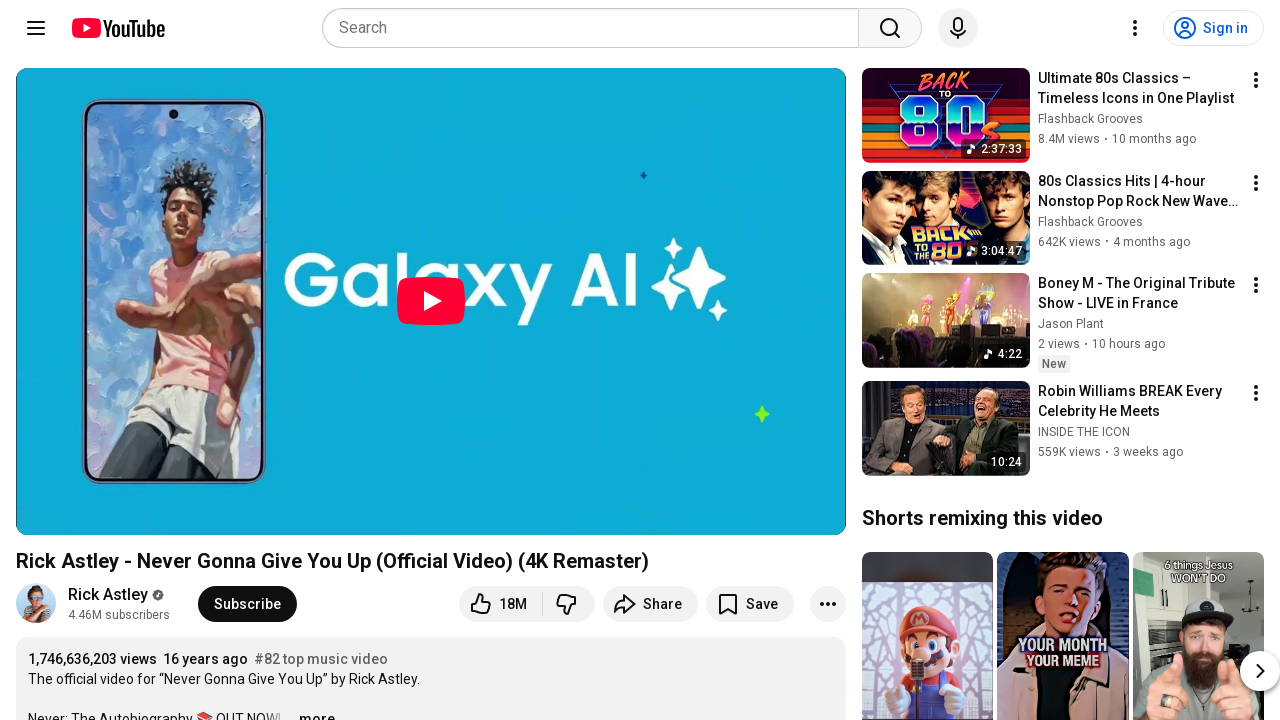

Hovered over play button at (48, 507) on button[data-title-no-tooltip='Play']
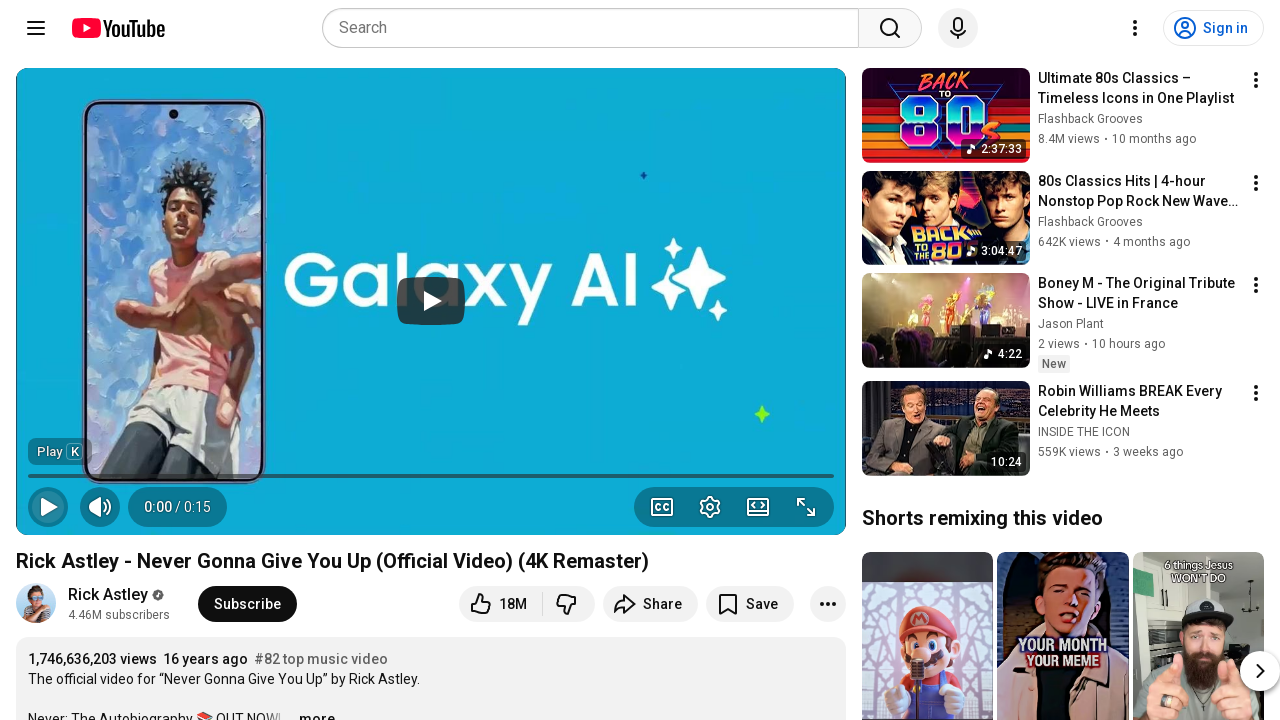

Clicked play button to start video playback at (48, 507) on button[data-title-no-tooltip='Play']
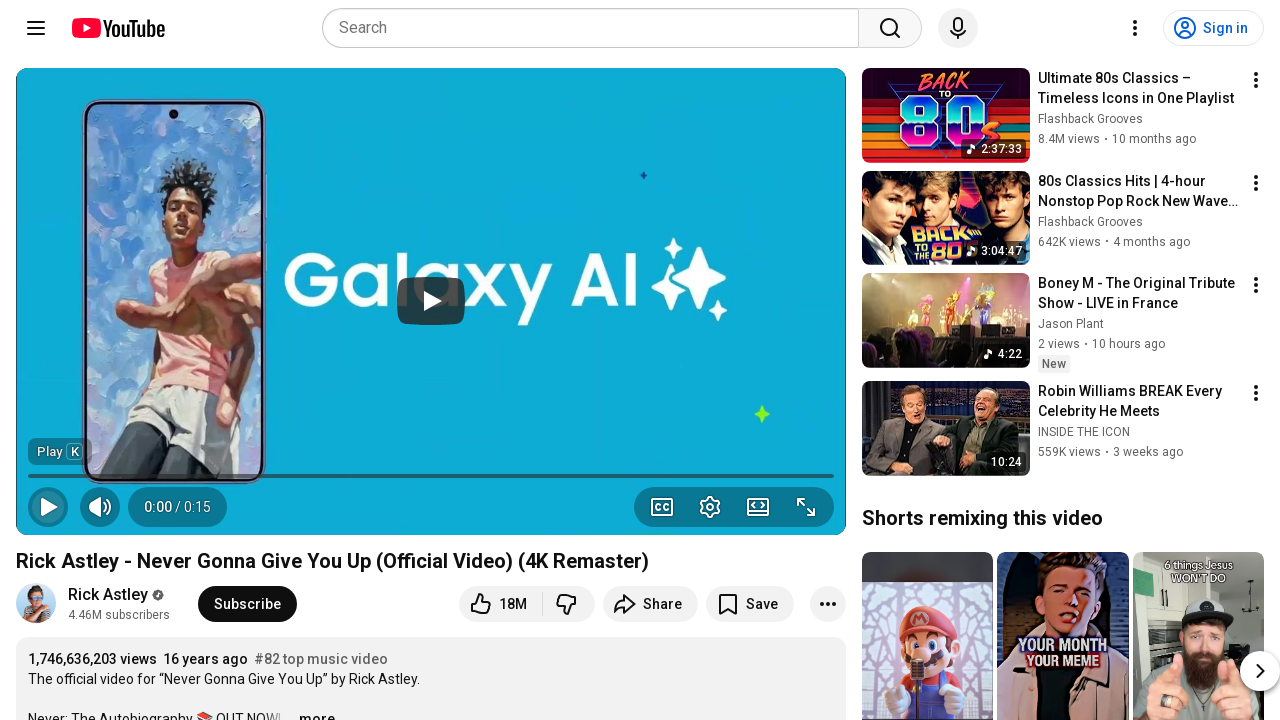

Simulated watching video for 64400ms
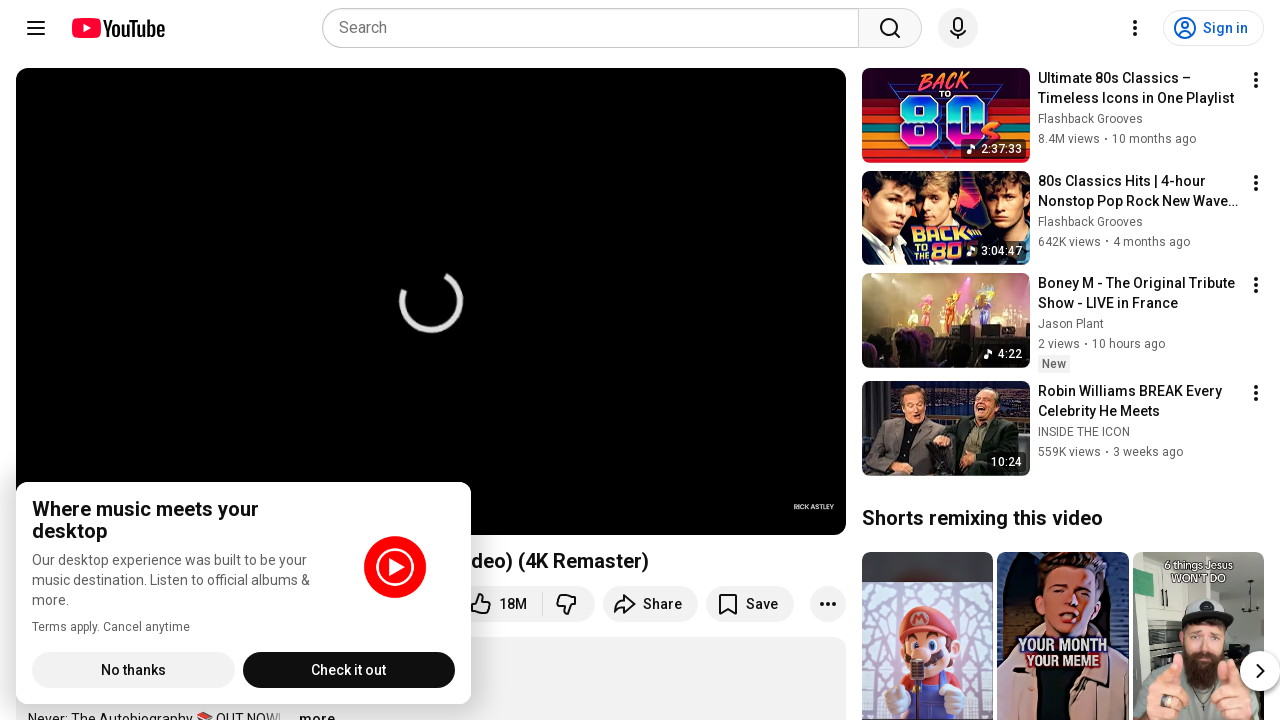

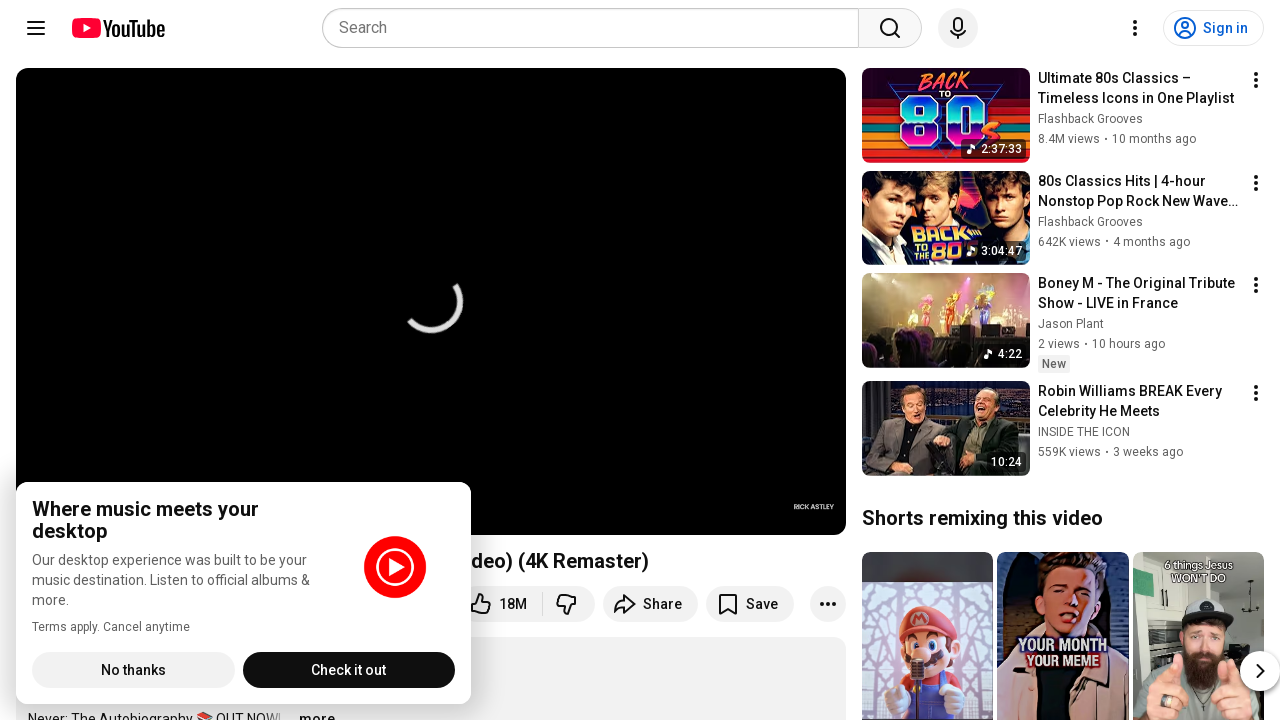